Tests mouse hover functionality by hovering over an element and clicking on a link that appears in the hover menu

Starting URL: https://rahulshettyacademy.com/AutomationPractice/

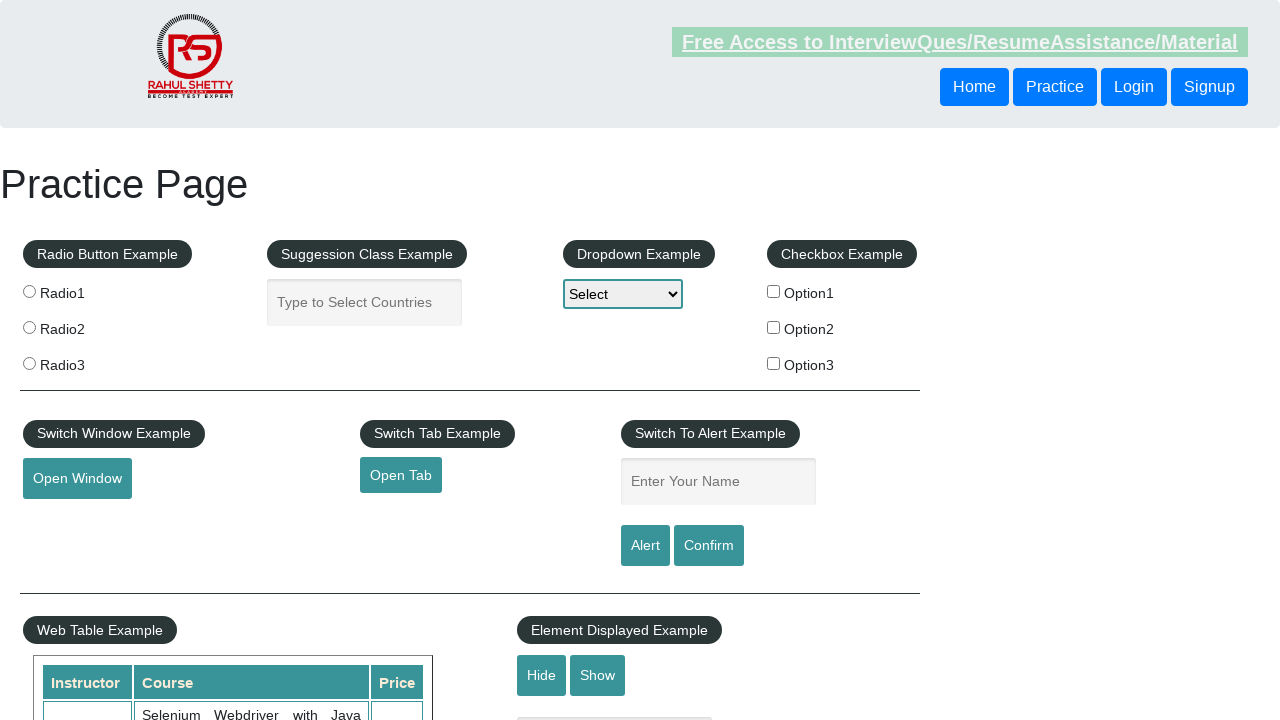

Located the mousehover element
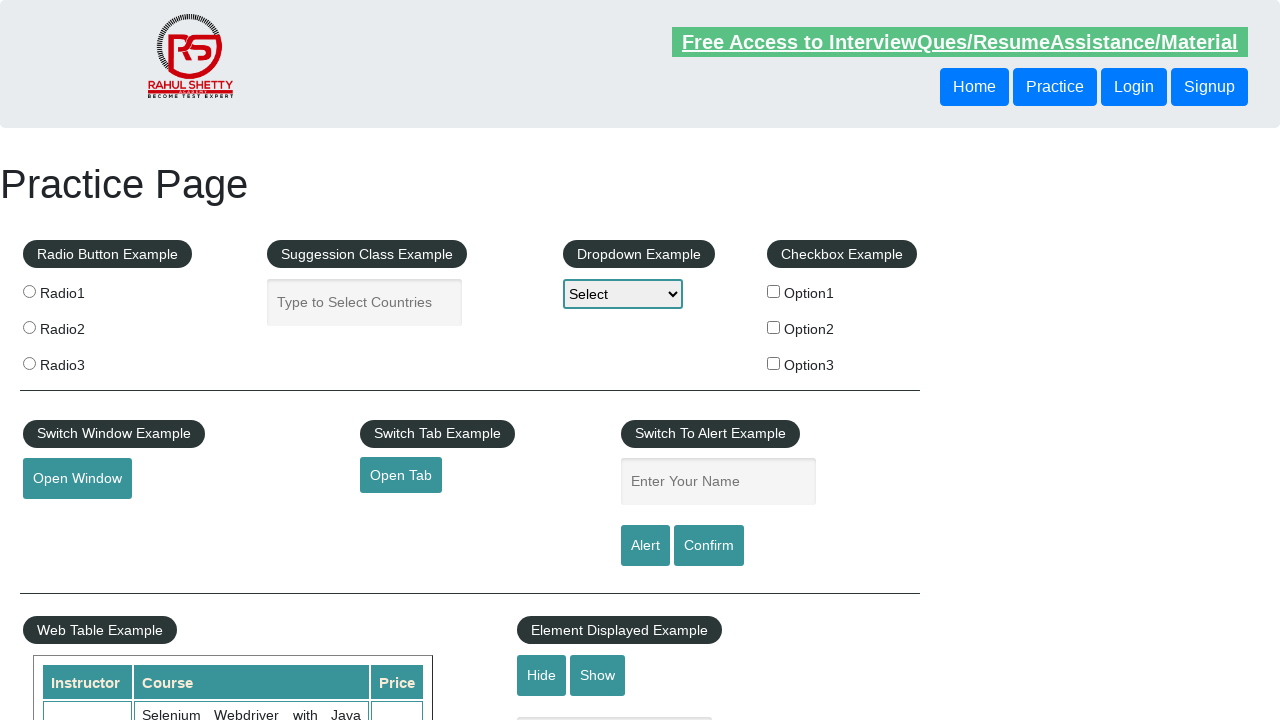

Hovered over the mousehover element to reveal dropdown menu at (83, 361) on #mousehover
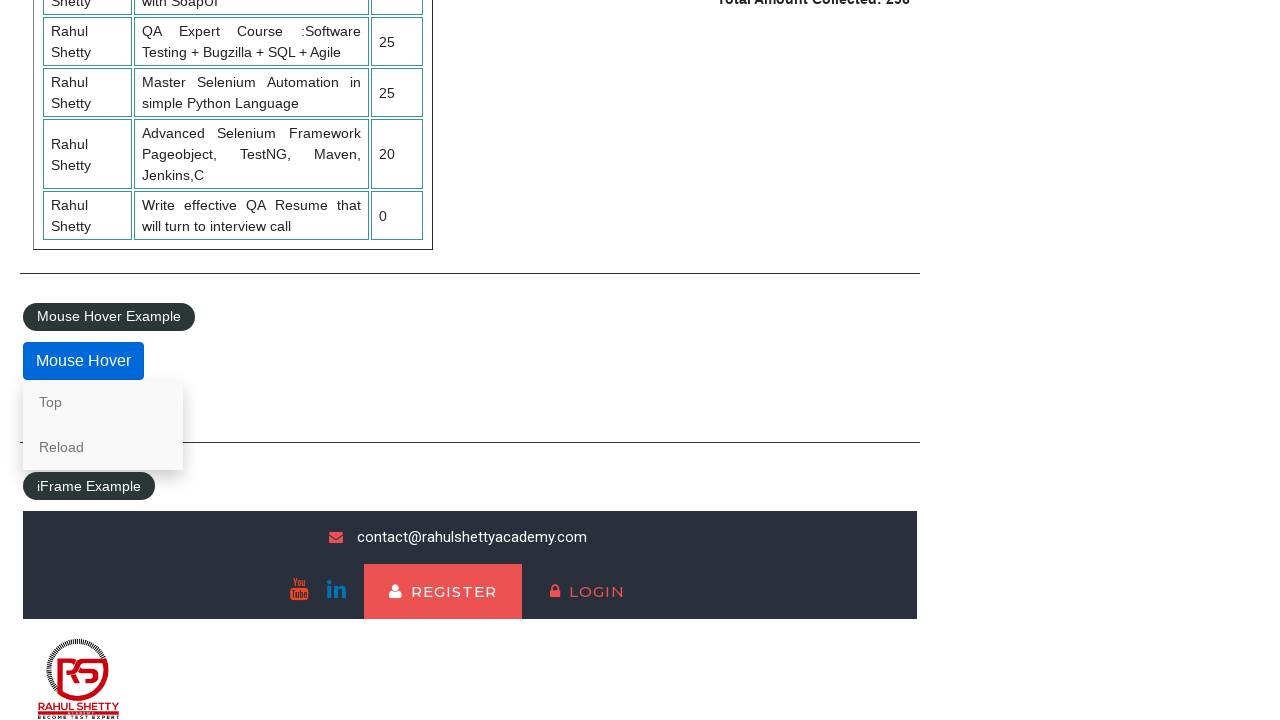

Clicked on the 'Reload' link from the hover menu at (103, 447) on text=Reload
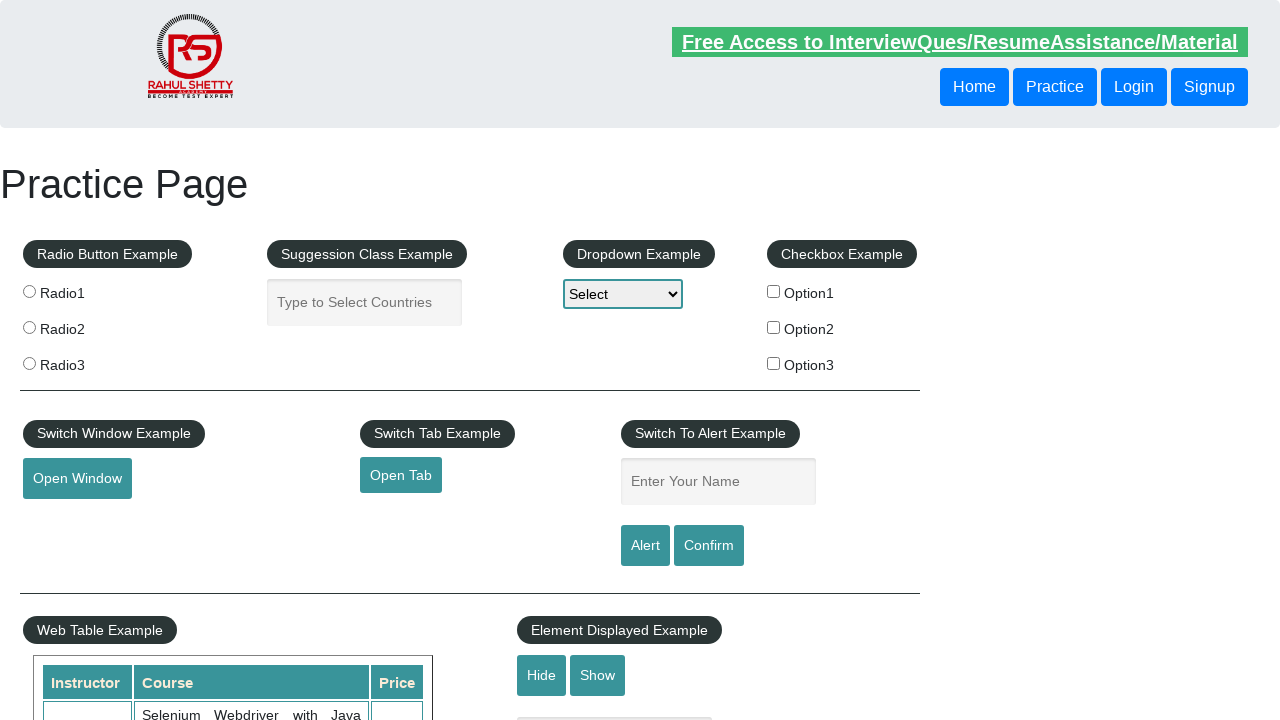

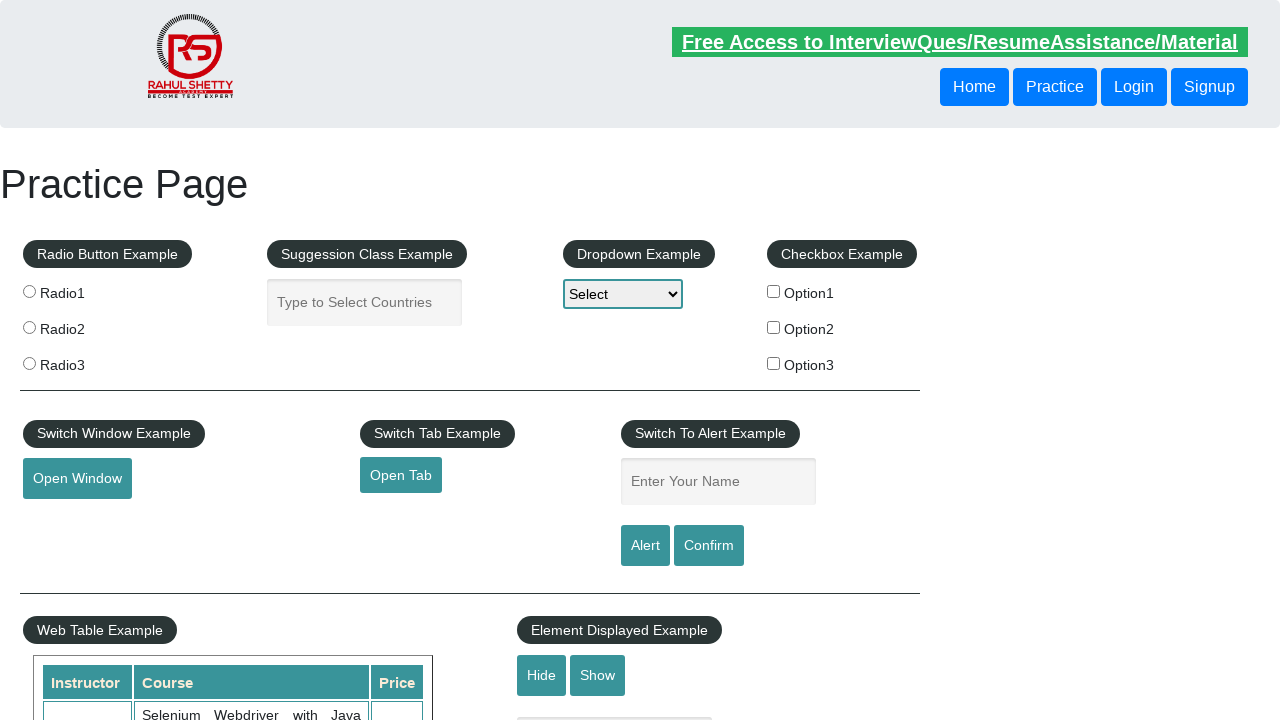